Tests file upload functionality on a practice form by uploading a document to the file input field

Starting URL: https://demoqa.com/automation-practice-form

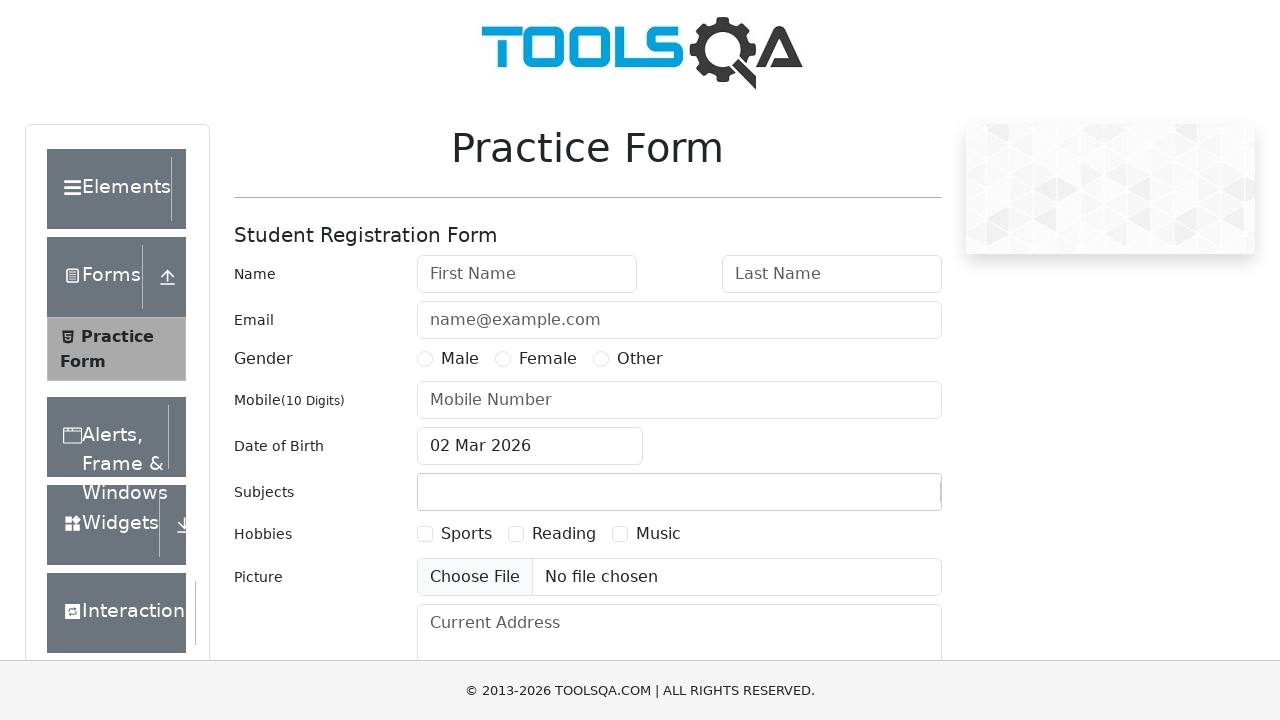

Created temporary test file for upload at /tmp/test_upload.txt
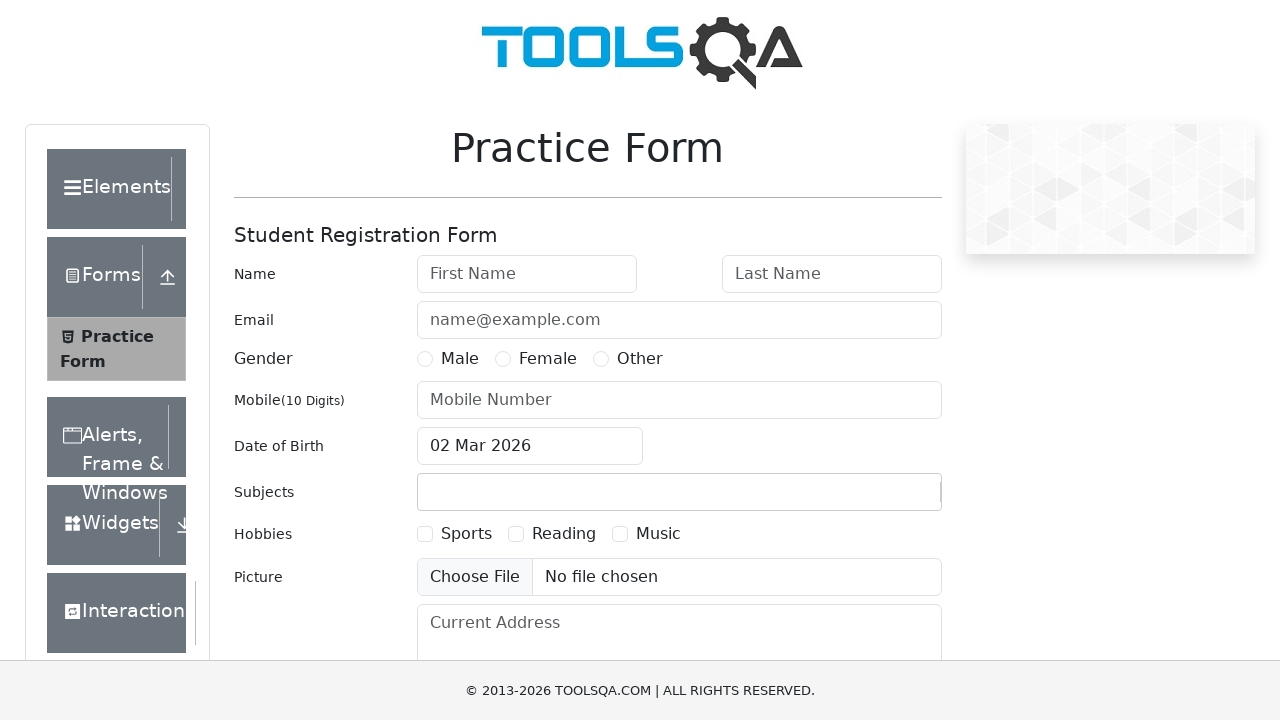

Uploaded test_upload.txt file to the picture input field
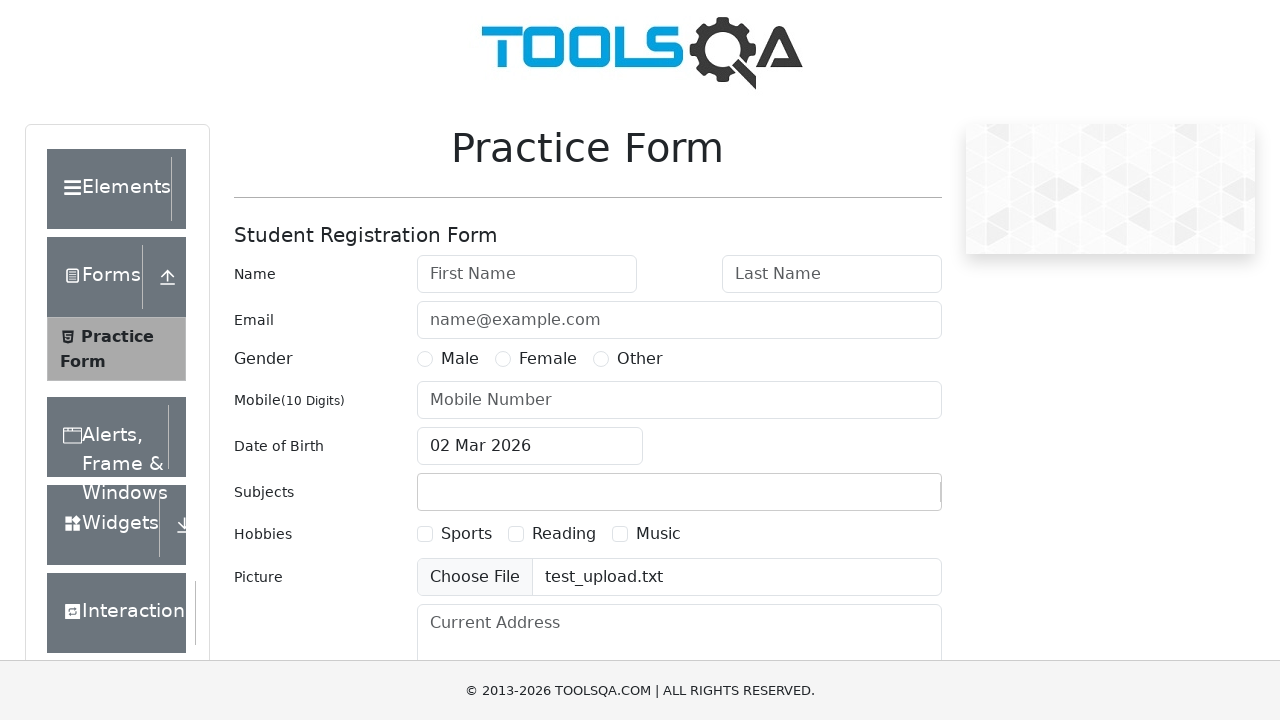

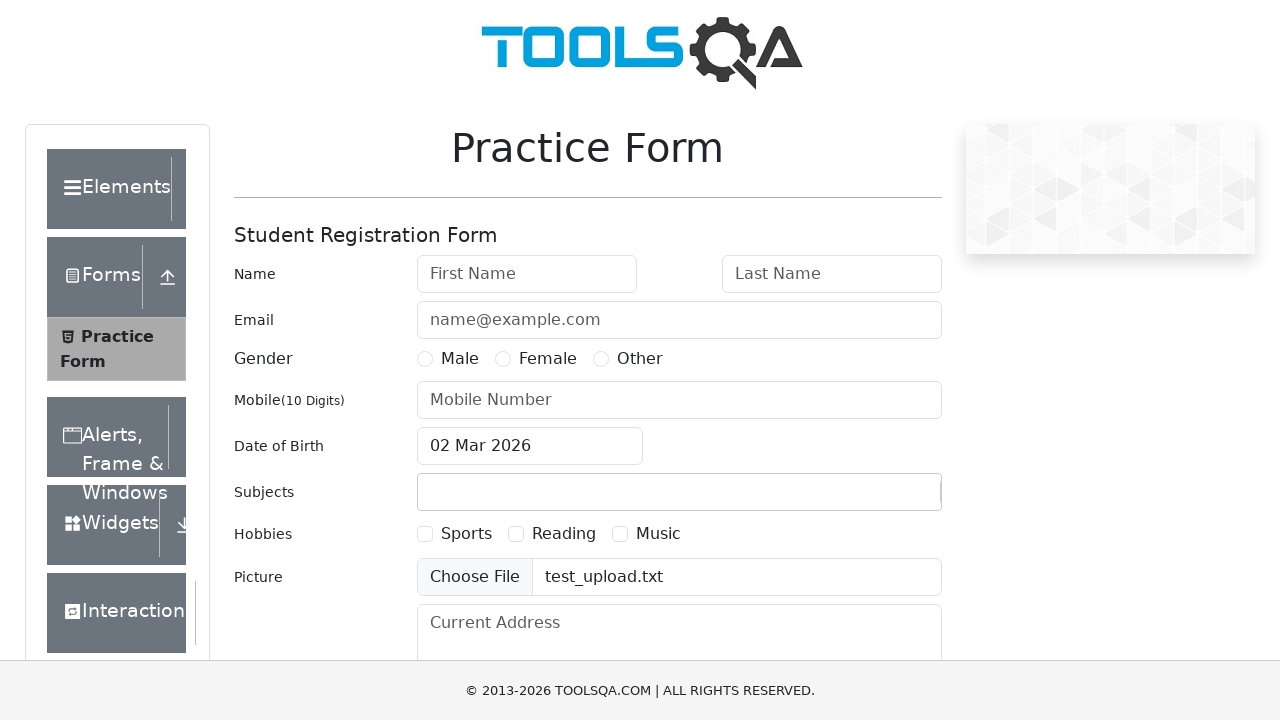